Tests the download page by locating and clicking on download links for PNG and PDF files to verify they are accessible.

Starting URL: https://bonigarcia.dev/selenium-webdriver-java/download.html

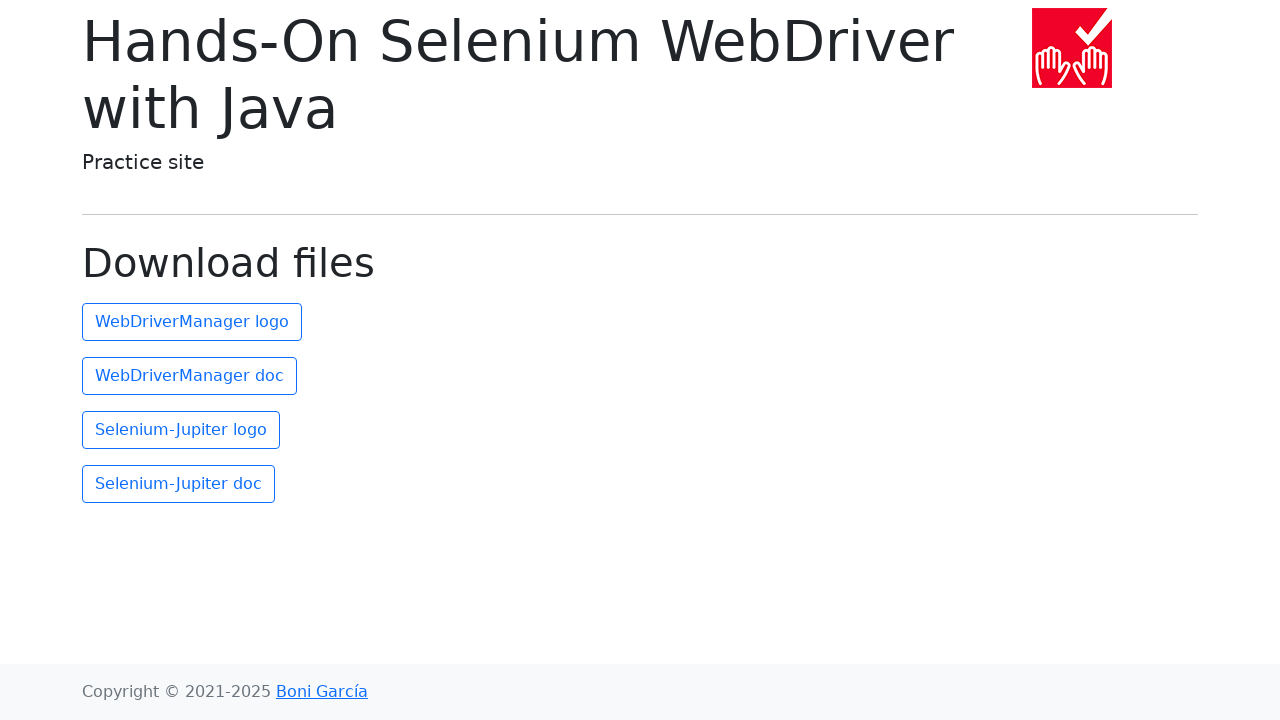

Located PNG download link and waited for it to load
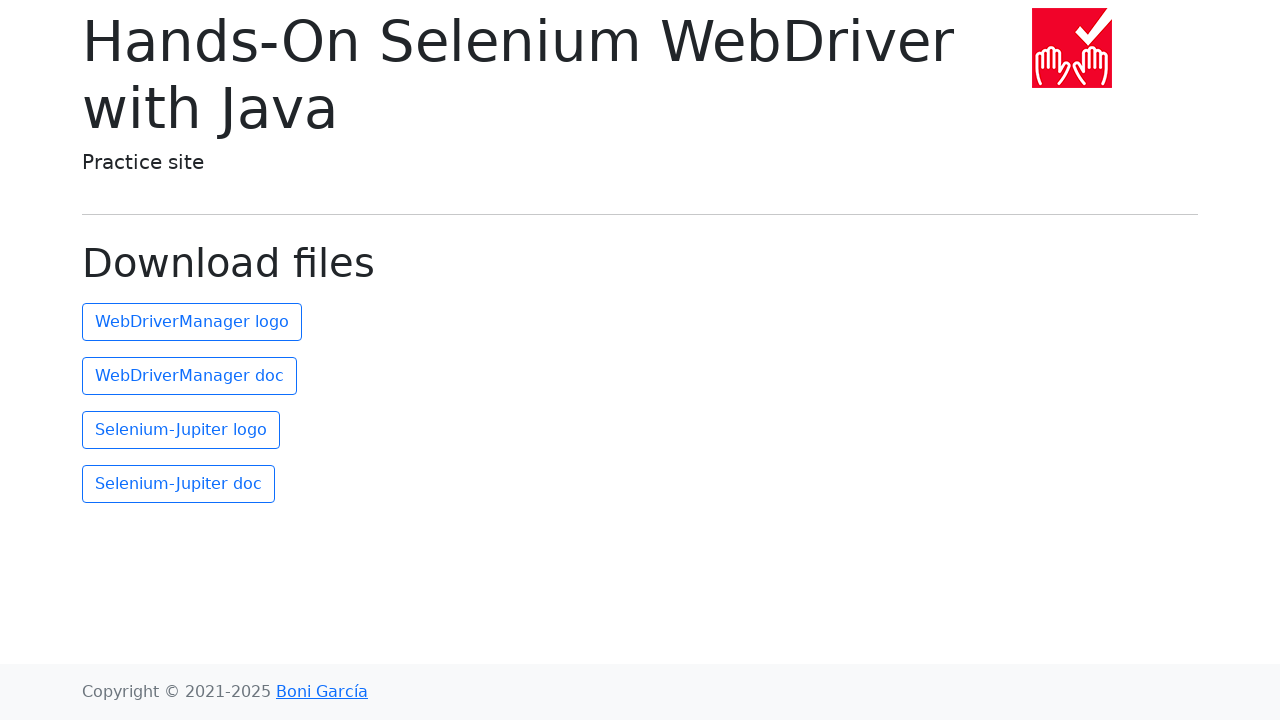

Retrieved href attribute from PNG link
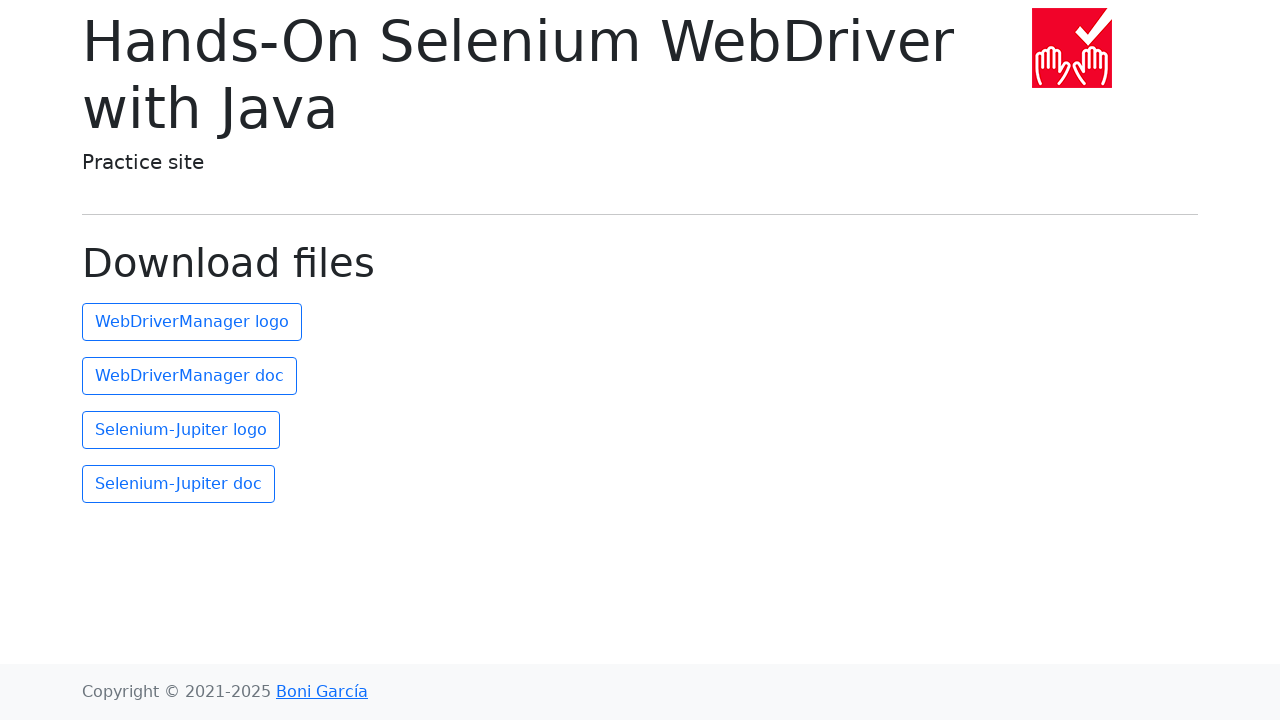

Verified PNG link has valid href attribute
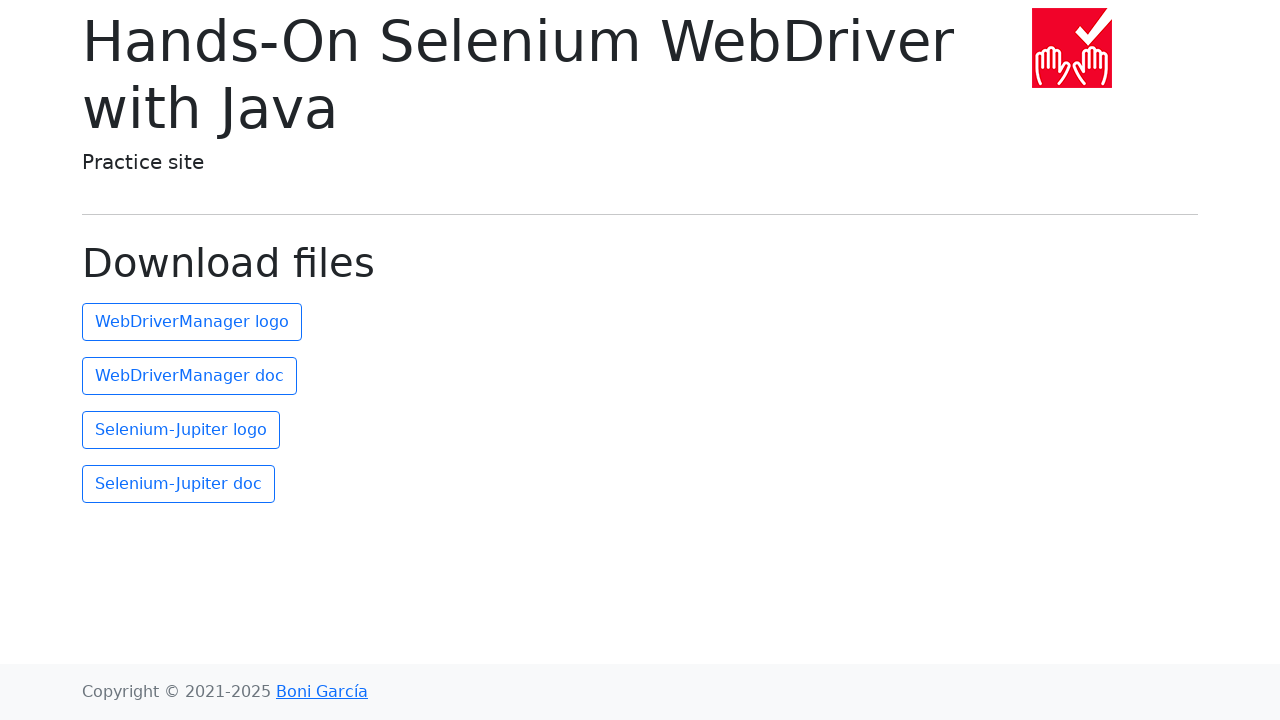

Located PDF download link and waited for it to load
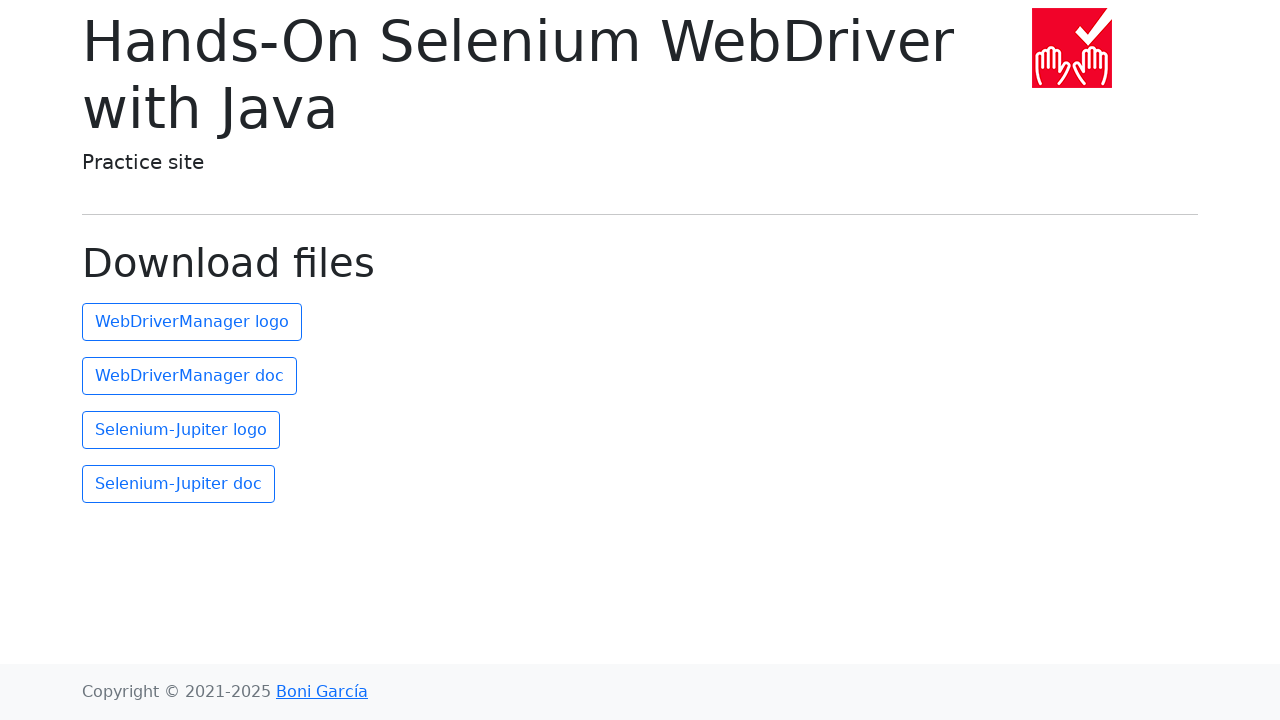

Retrieved href attribute from PDF link
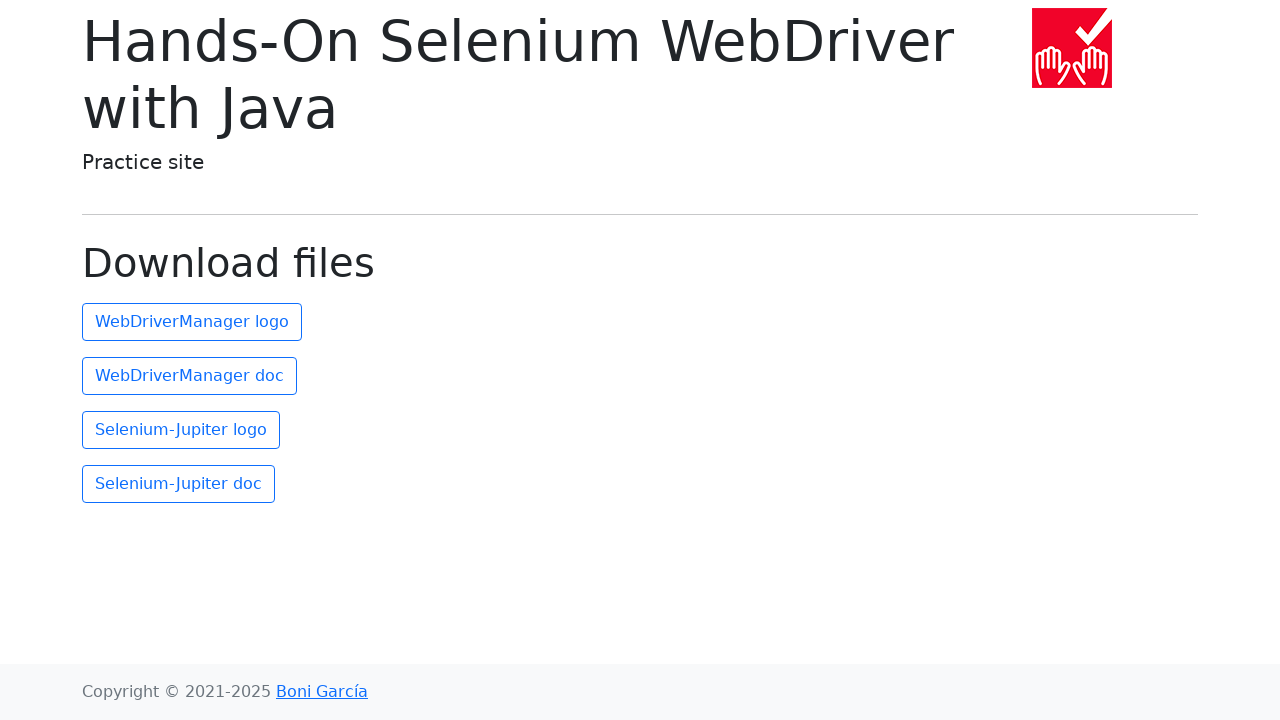

Verified PDF link has valid href attribute
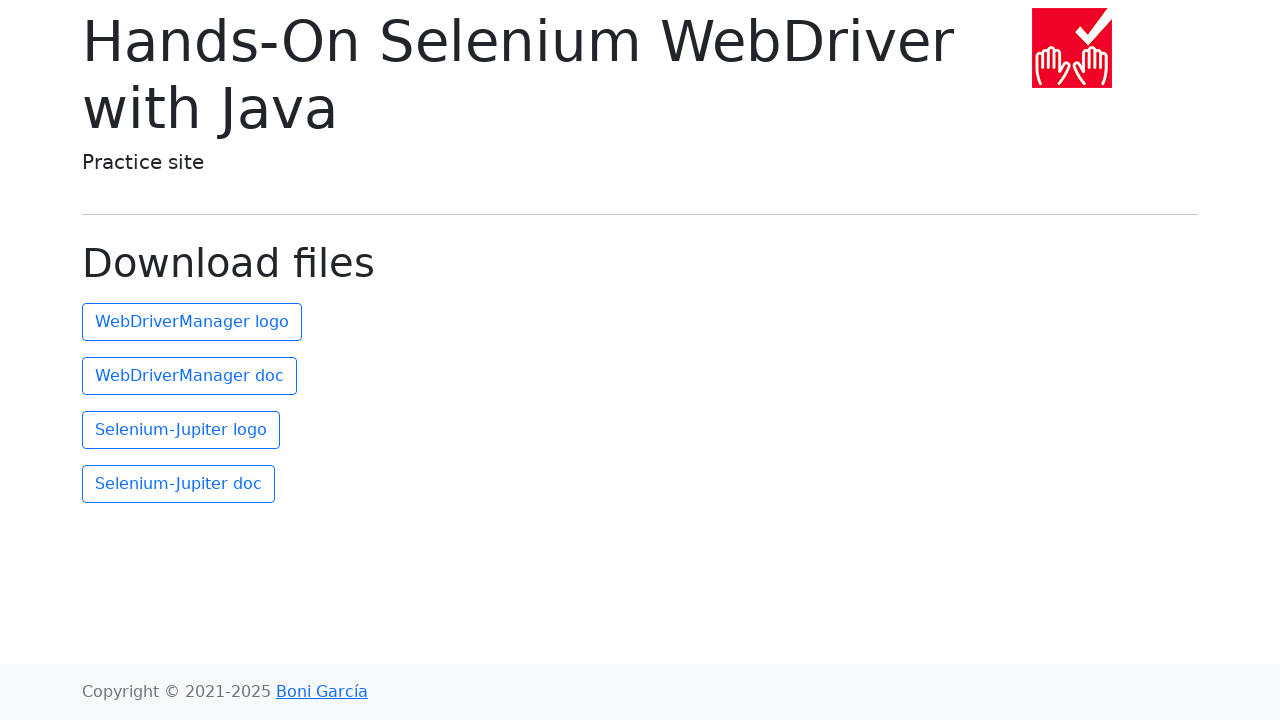

Clicked PNG download link at (192, 322) on xpath=(//a)[2]
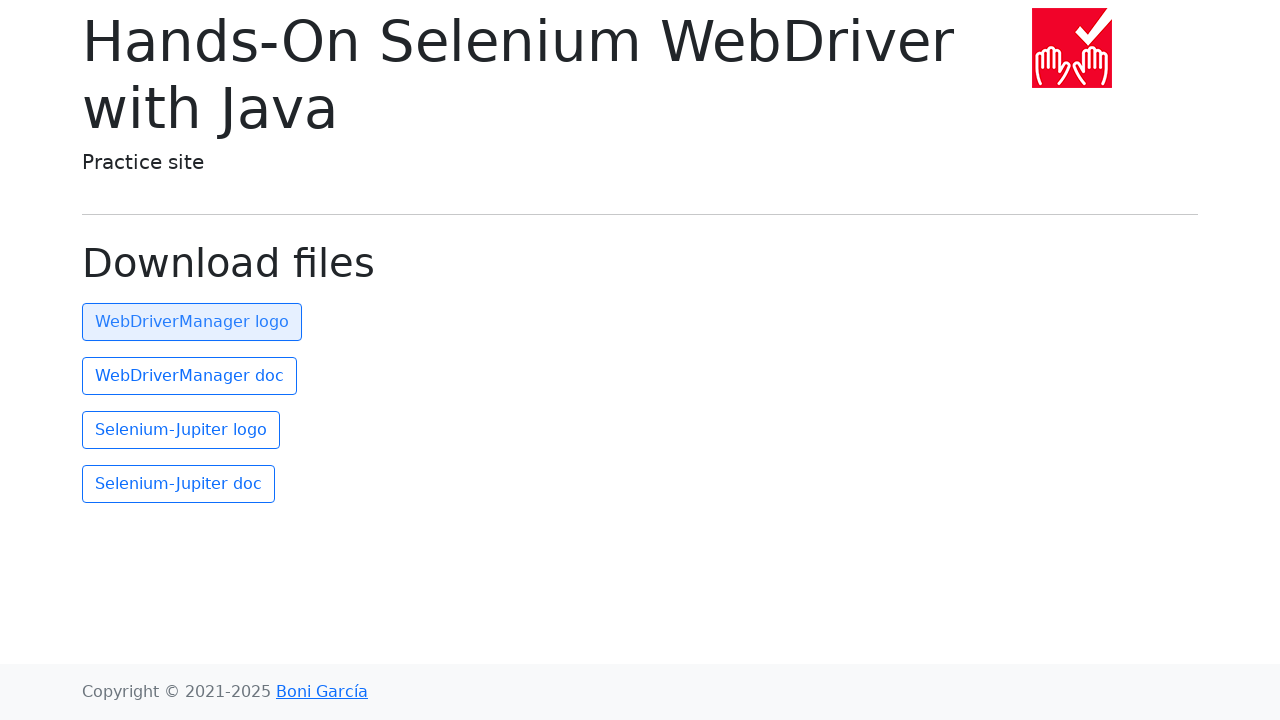

Navigated back to download page
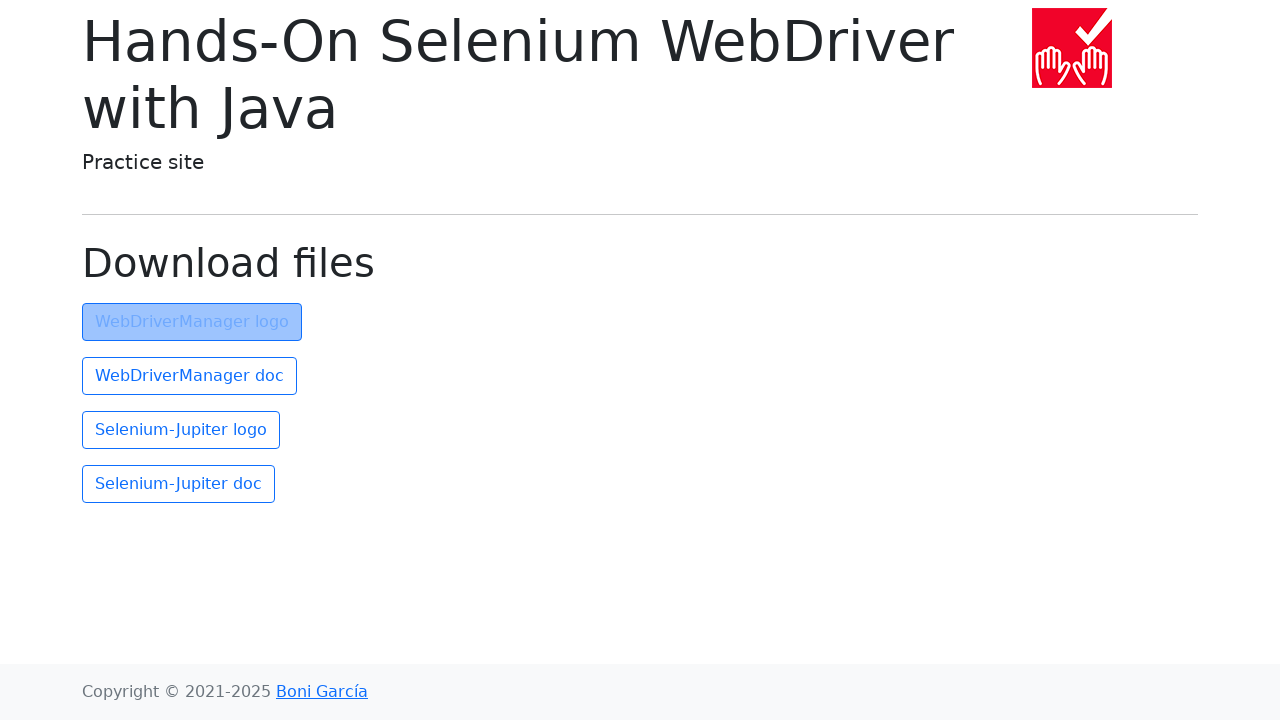

Clicked PDF download link at (190, 376) on xpath=(//a)[3]
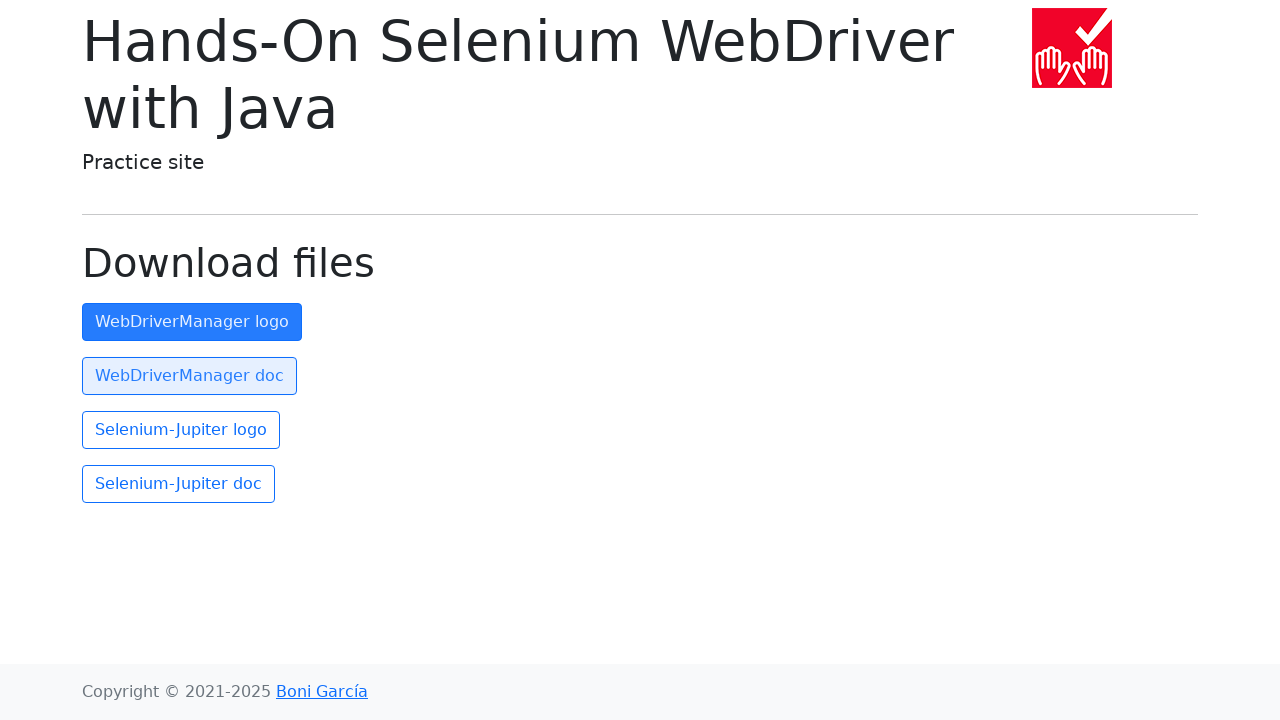

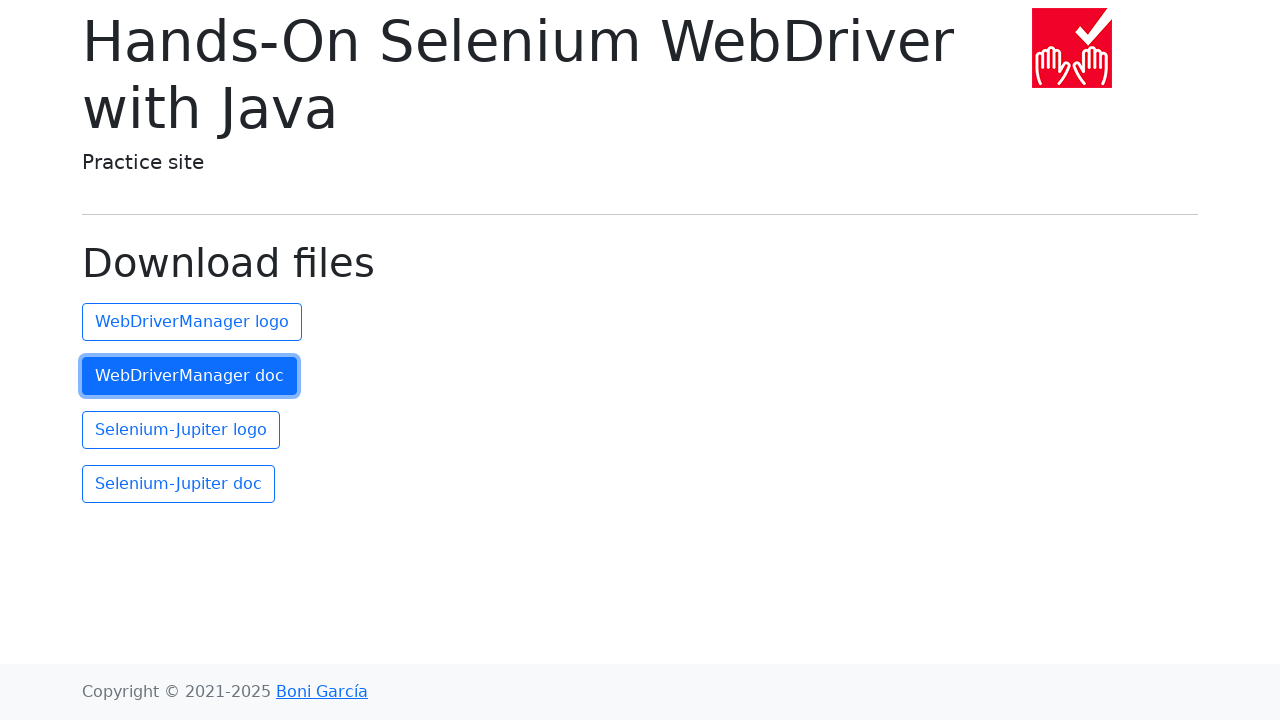